Navigates to the products page and clicks on the "All" category link to display all products.

Starting URL: https://webshop-agil-testautomatiserare.netlify.app/products

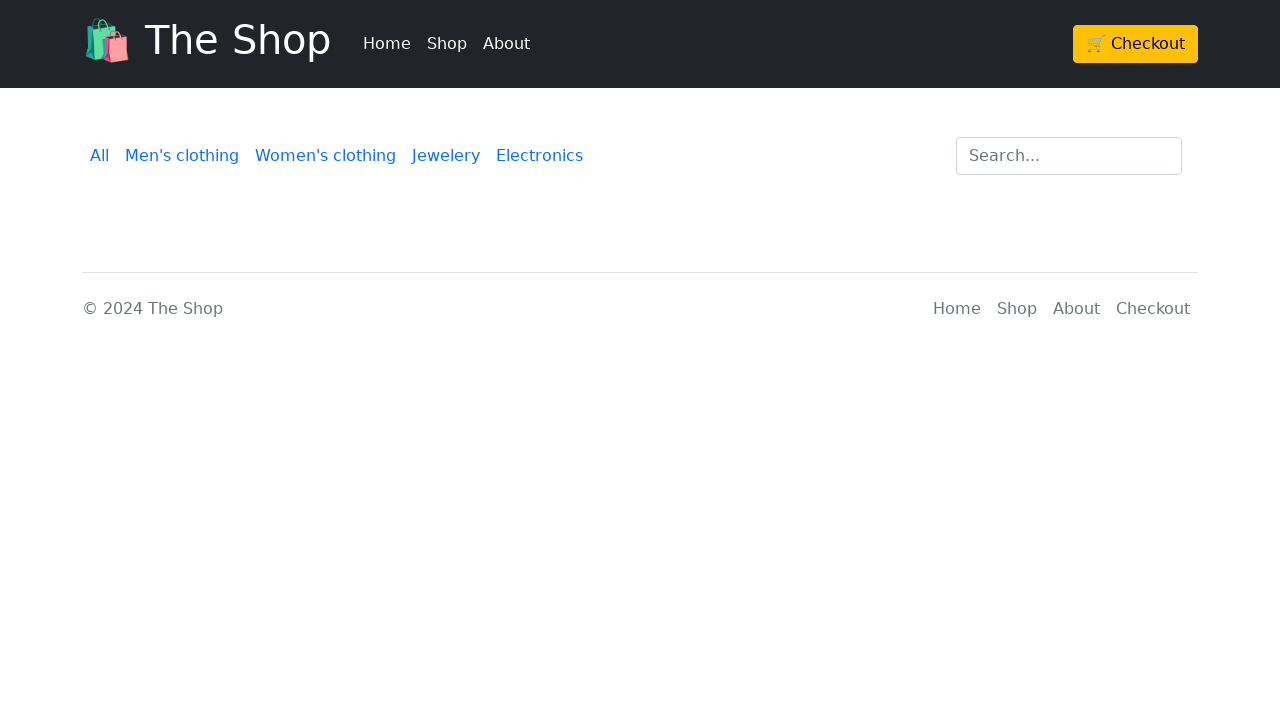

Navigated to products page
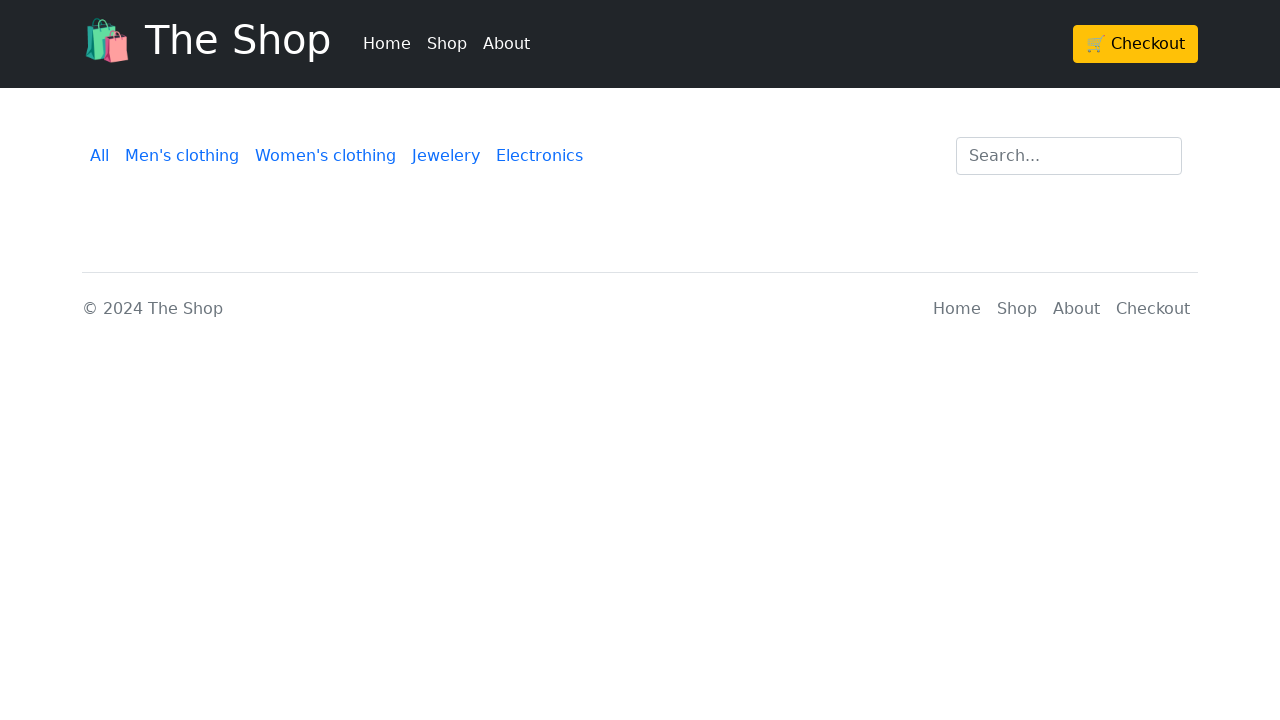

Clicked on 'All' category link to display all products at (100, 156) on xpath=/html/body/div[1]/div/ul/li[1]/a
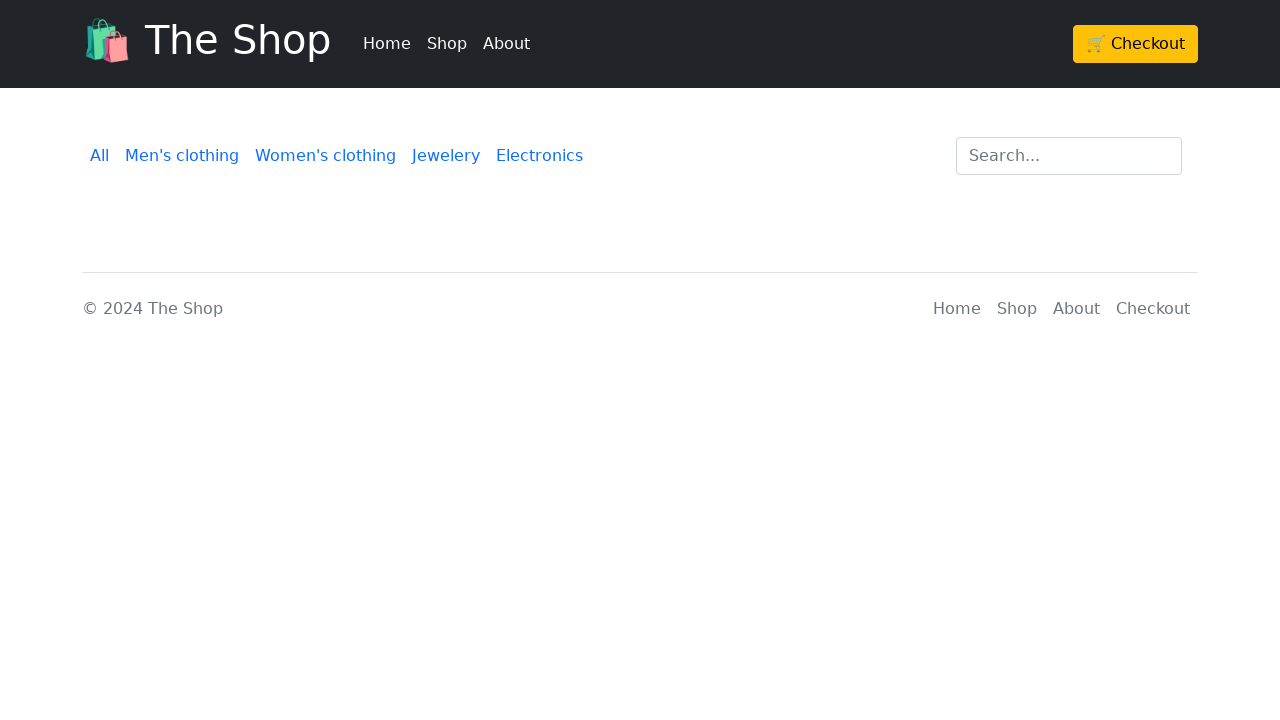

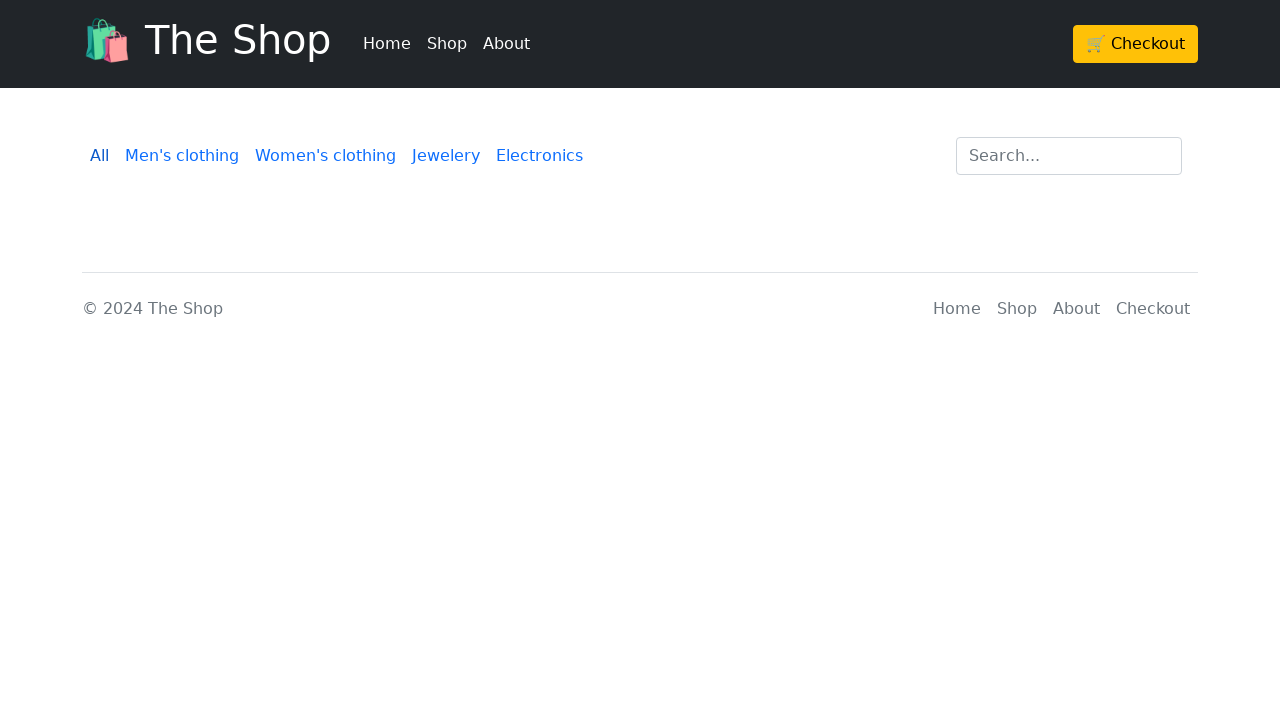